Navigates to the ParaBank homepage and clicks the registration link

Starting URL: http://parabank.parasoft.com

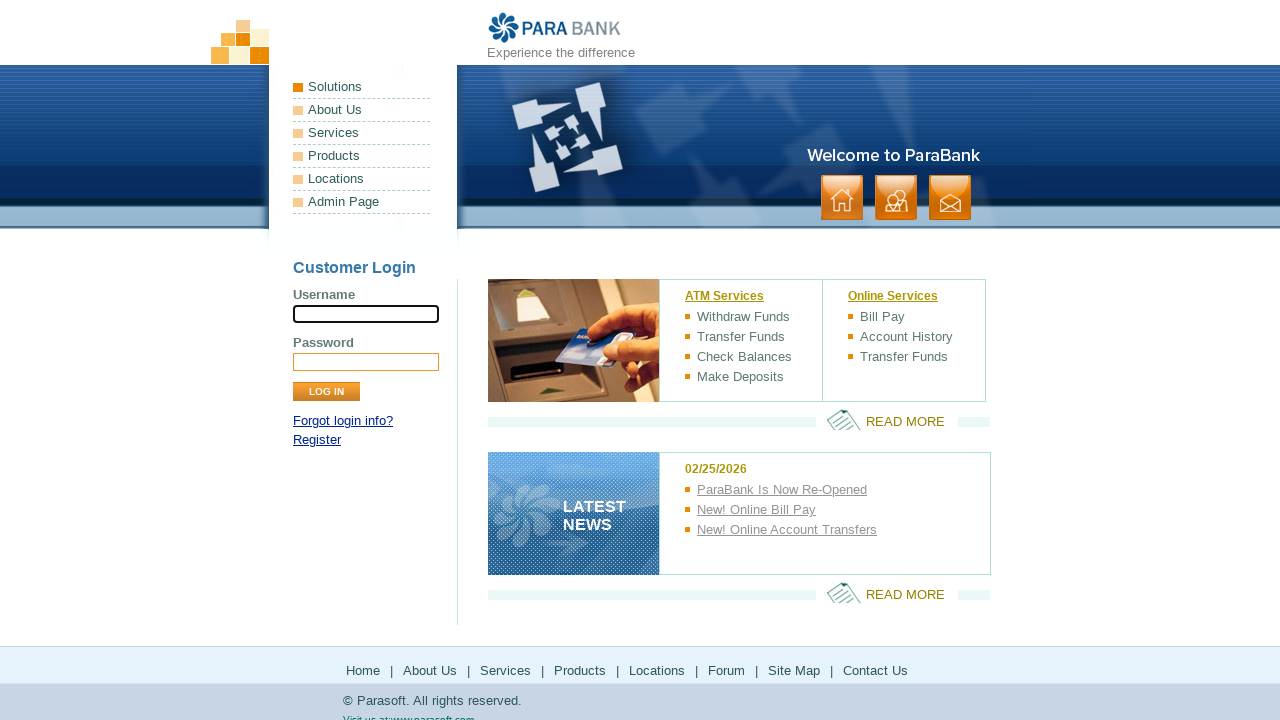

Navigated to ParaBank homepage
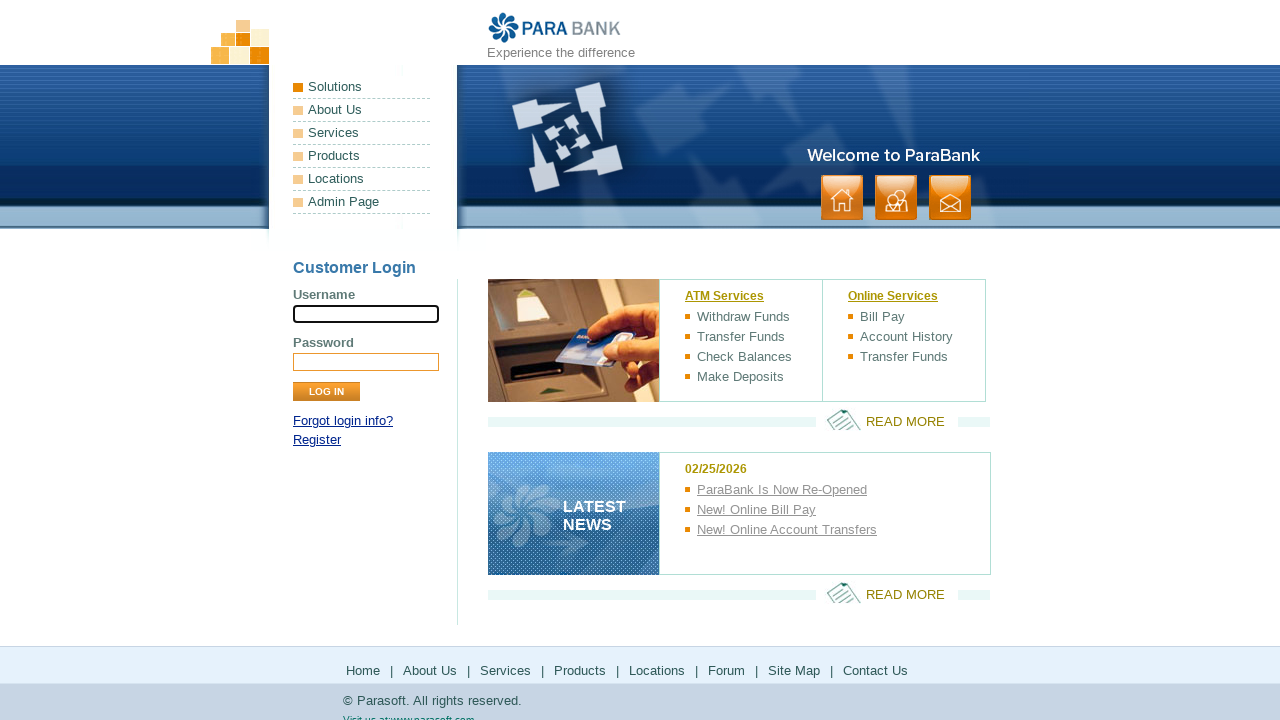

Clicked registration link at (317, 440) on [href^='register.htm']
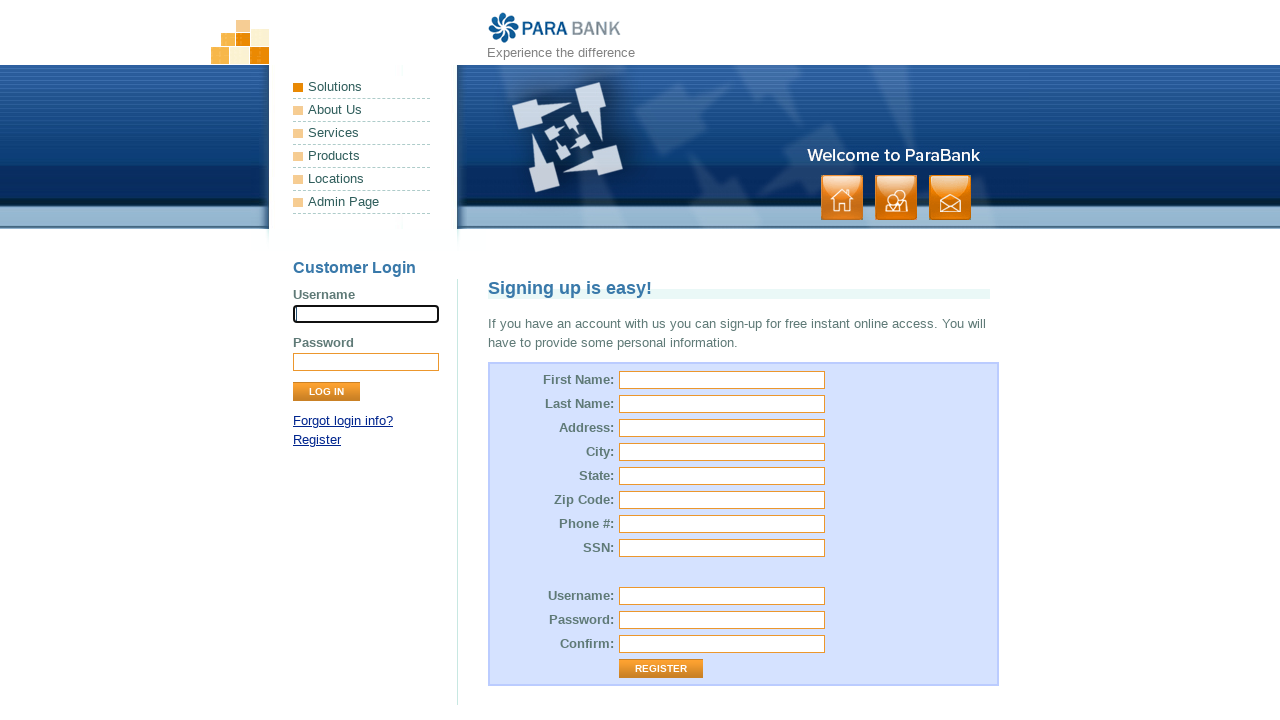

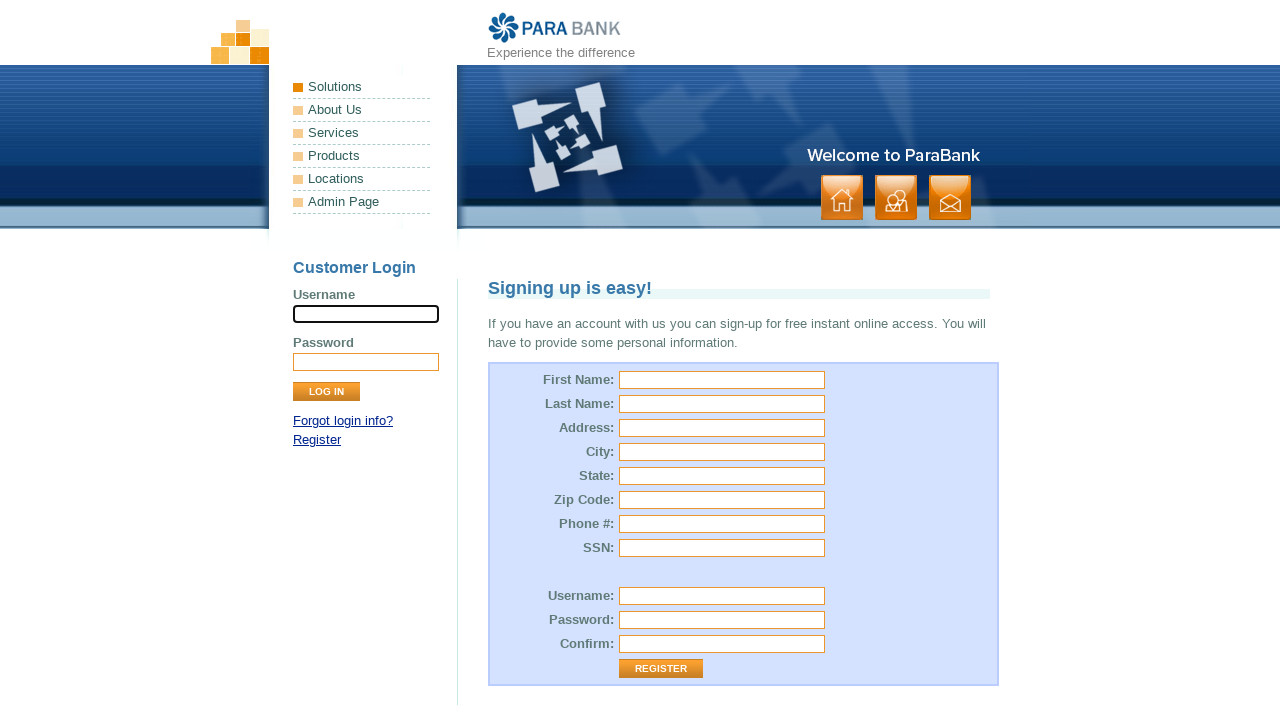